Tests the registration form validation by filling out all fields and verifying that the system correctly rejects duplicate email addresses with an appropriate error message.

Starting URL: https://www.ue.ba

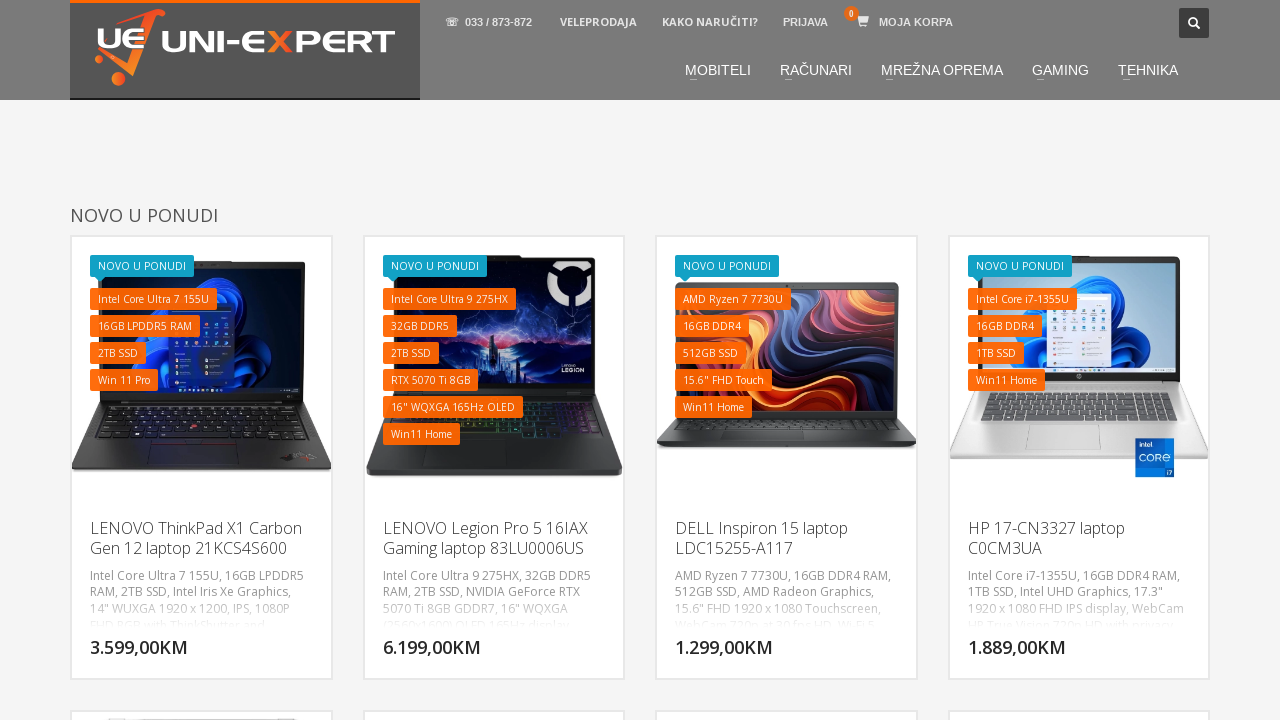

Waited 2 seconds for page to load
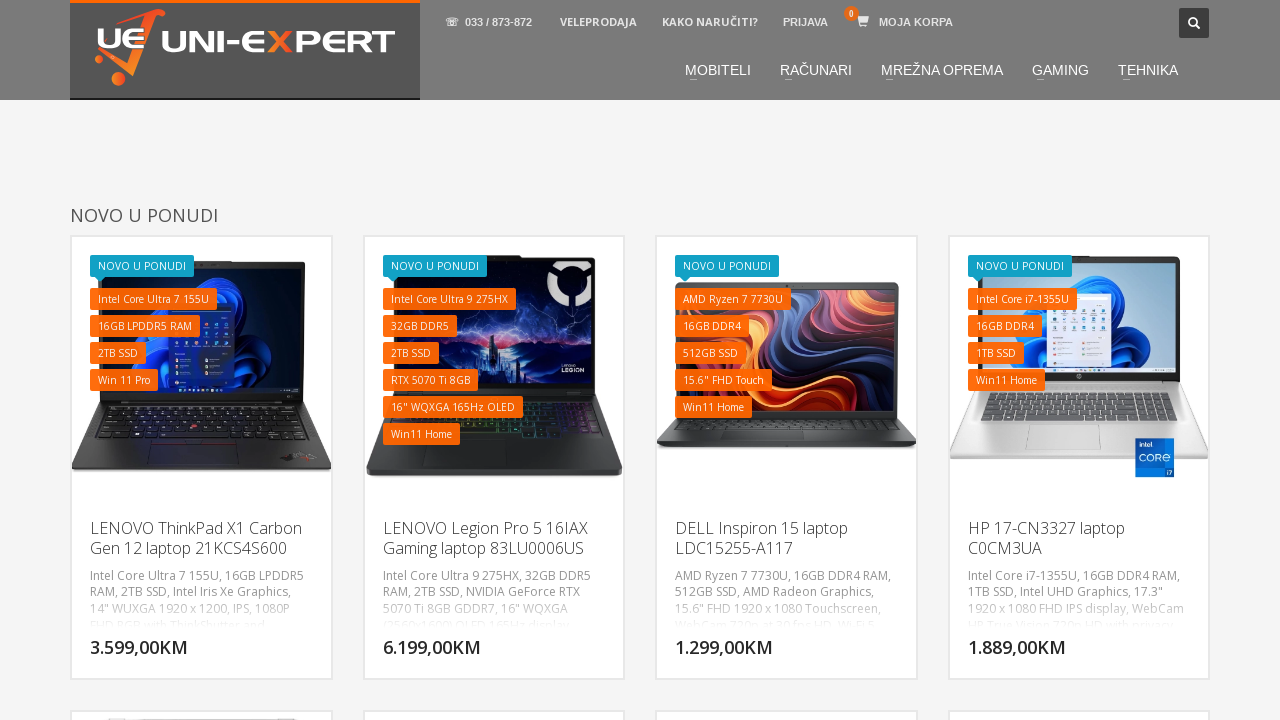

Clicked sign up button at (807, 22) on xpath=//*[@id='signin2']
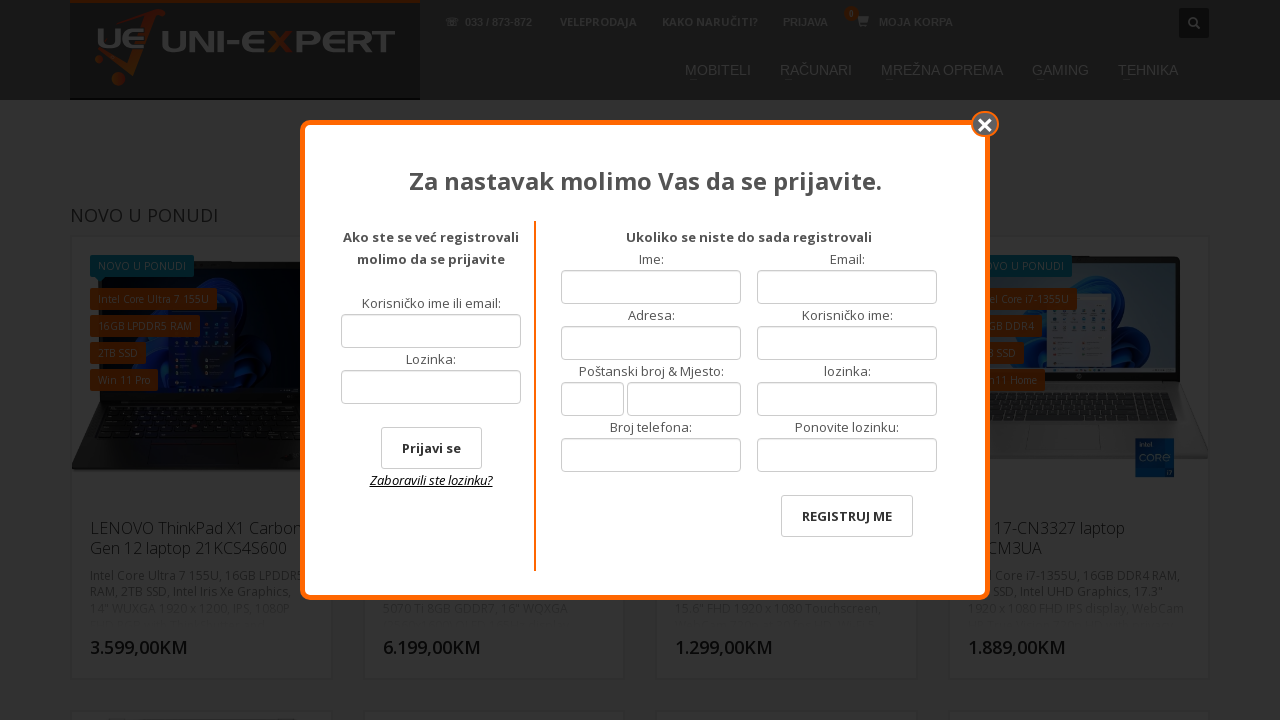

Waited 2 seconds for sign up form to load
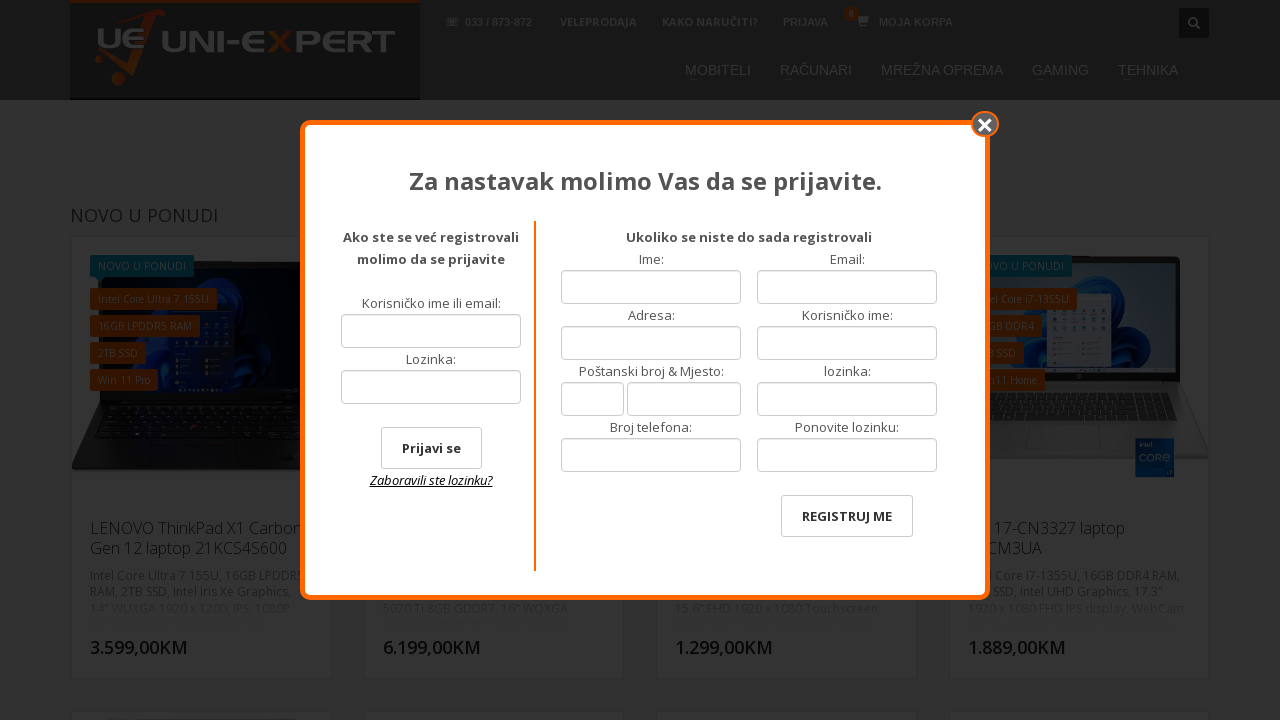

Filled name field with 'Maria Santos' on #name
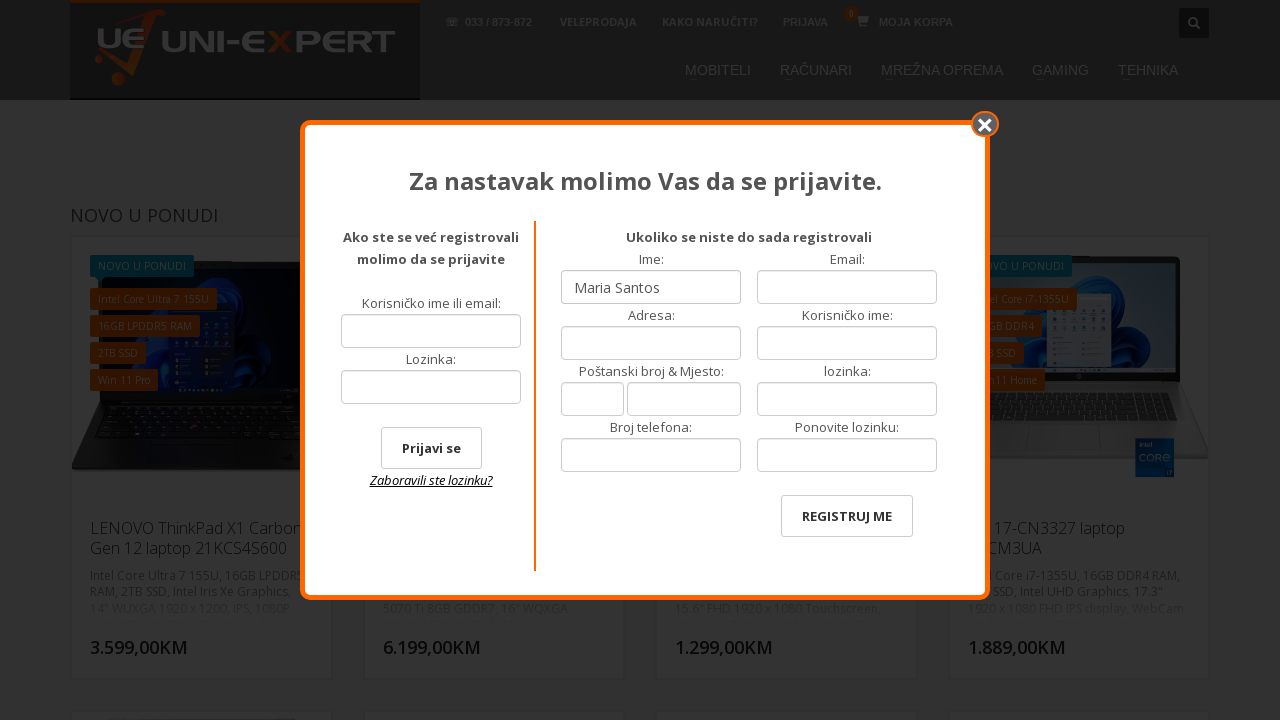

Filled email field with 'mariasantos847@example.com' on #email
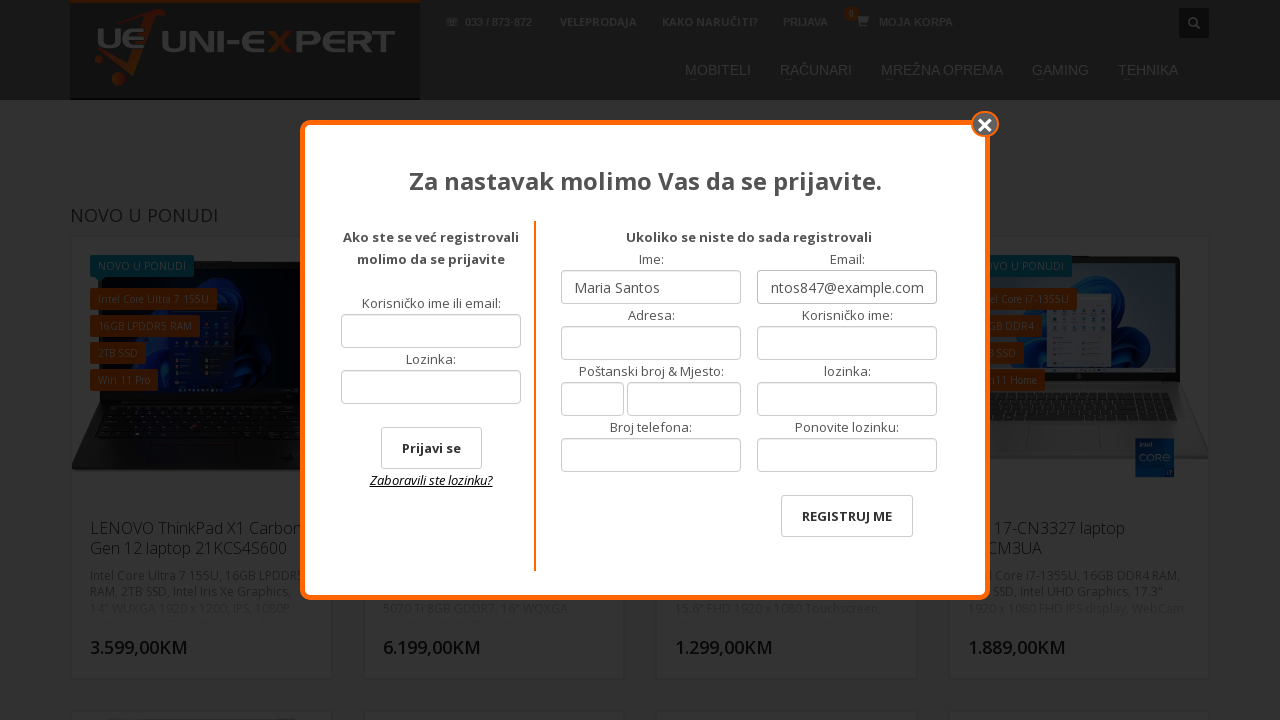

Filled address field with 'Ul. Marka Marulica 15' on #address
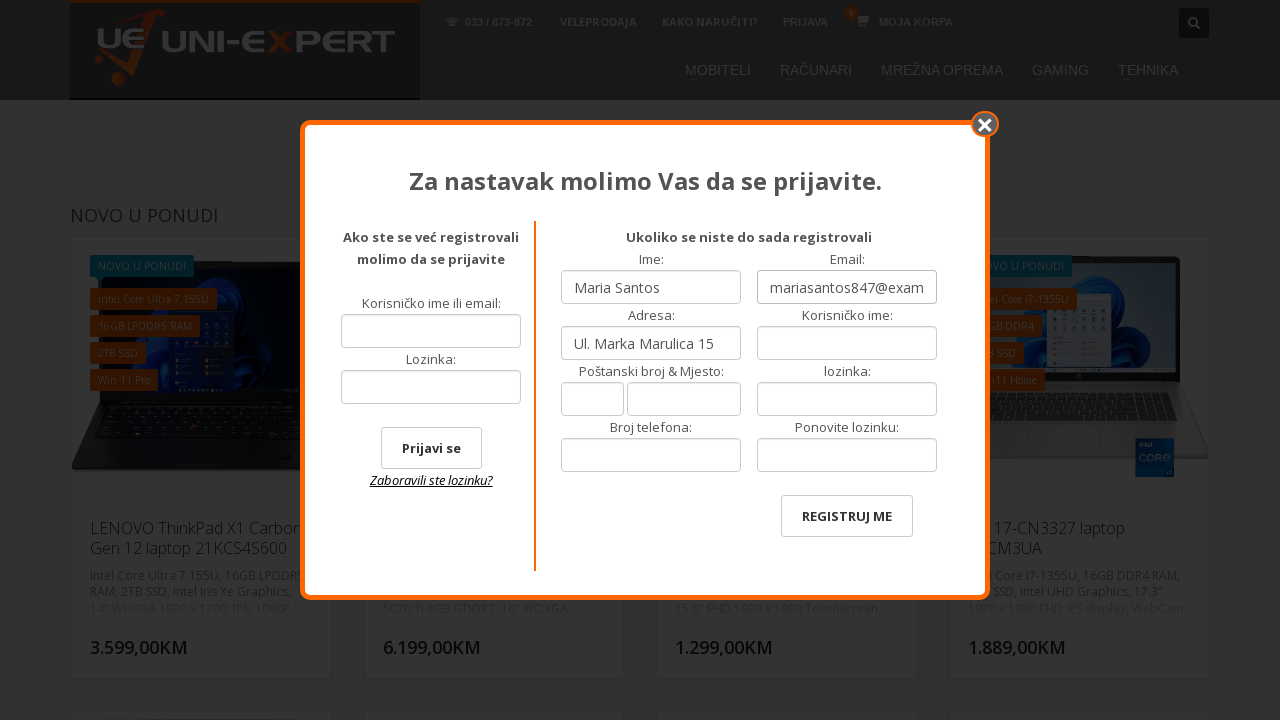

Filled username field with 'mariasantos_test2024' on #username
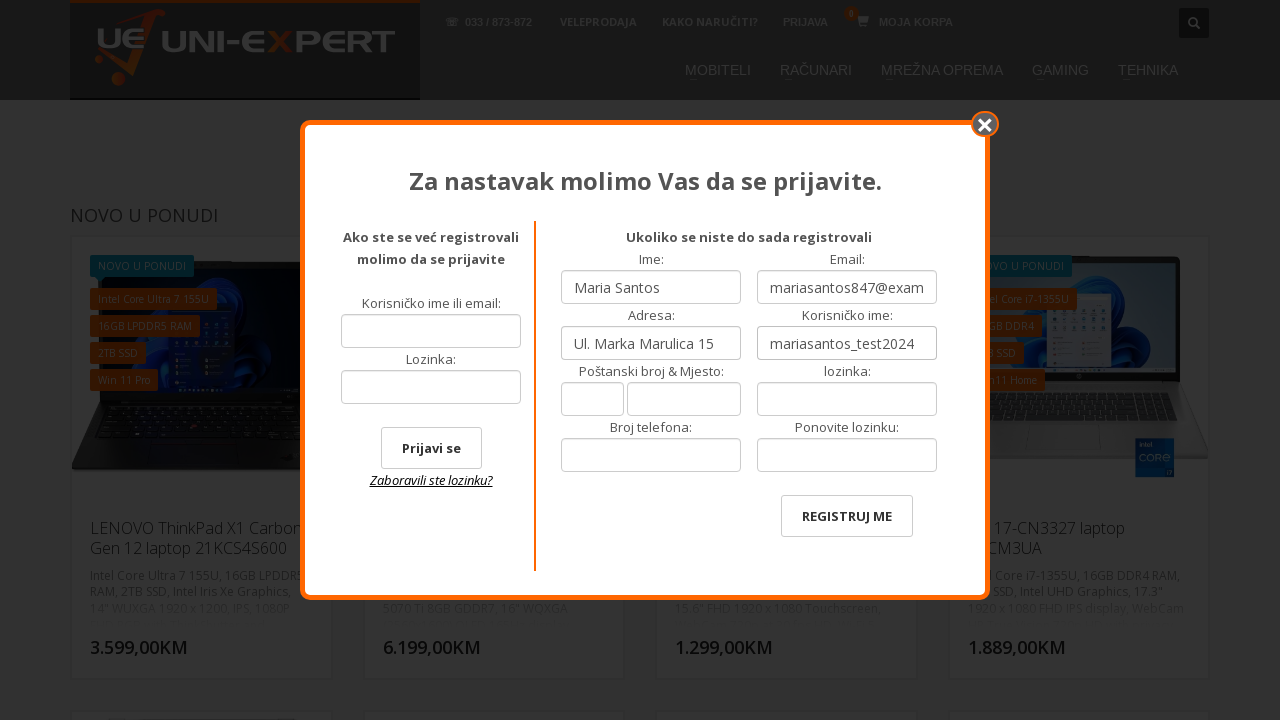

Filled zip code field with '71000' on #zip
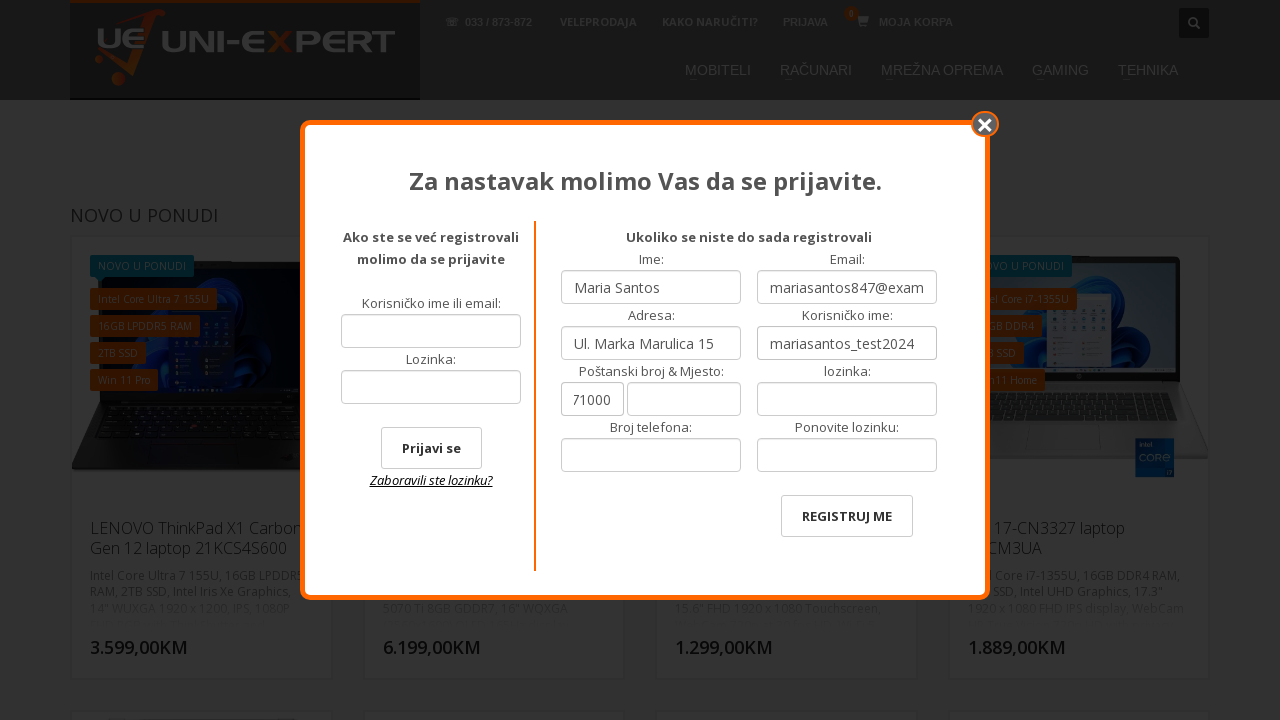

Filled city field with 'Sarajevo' on #city
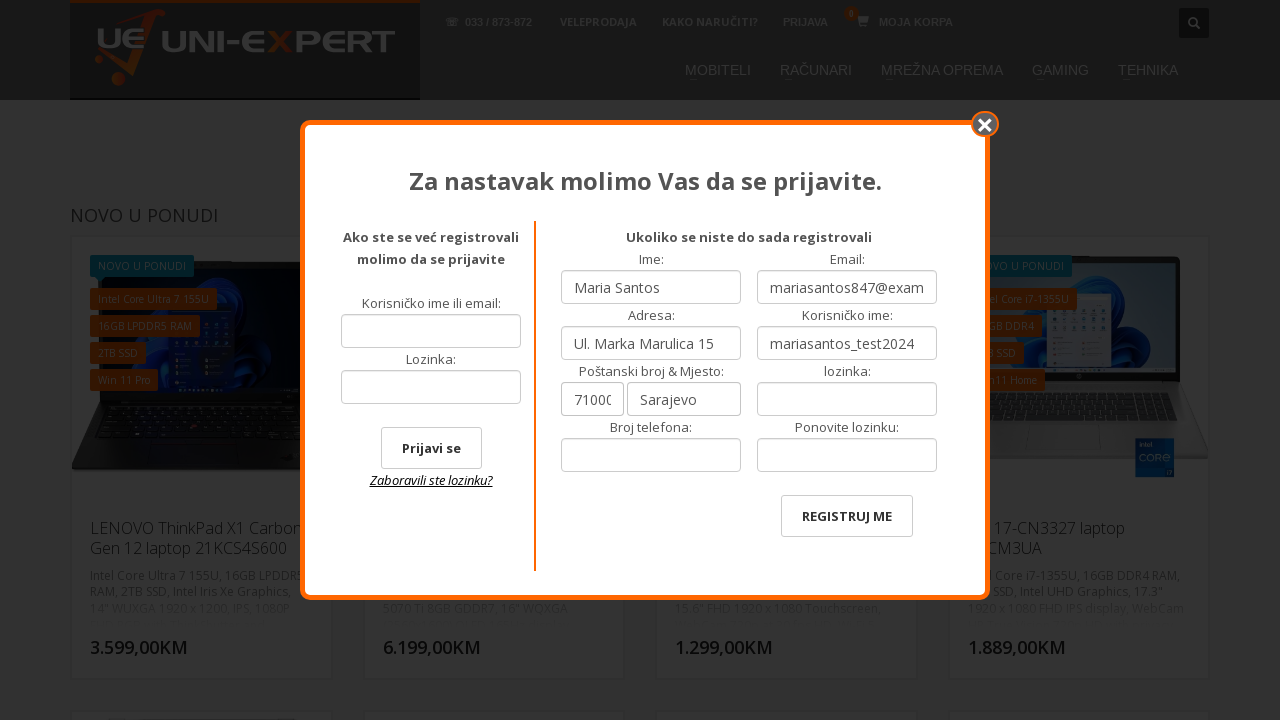

Filled password field with secure password on #userpass
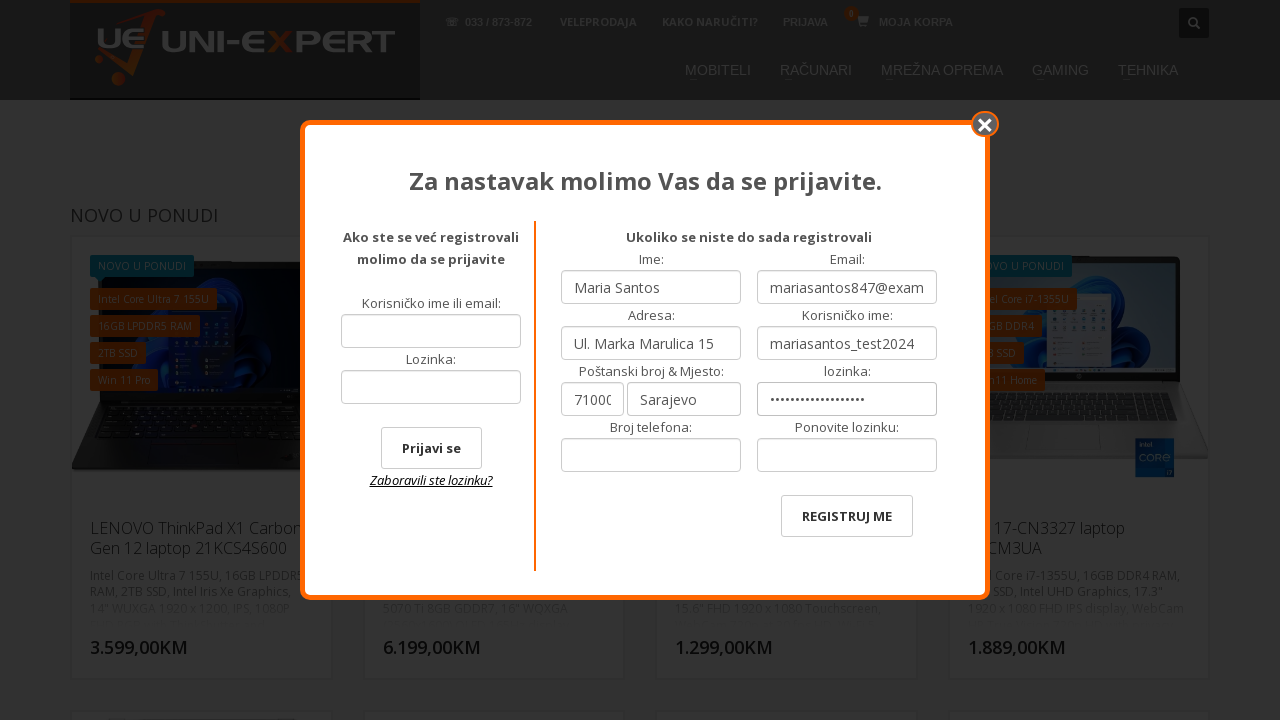

Filled password confirmation field with matching password on #userpass2
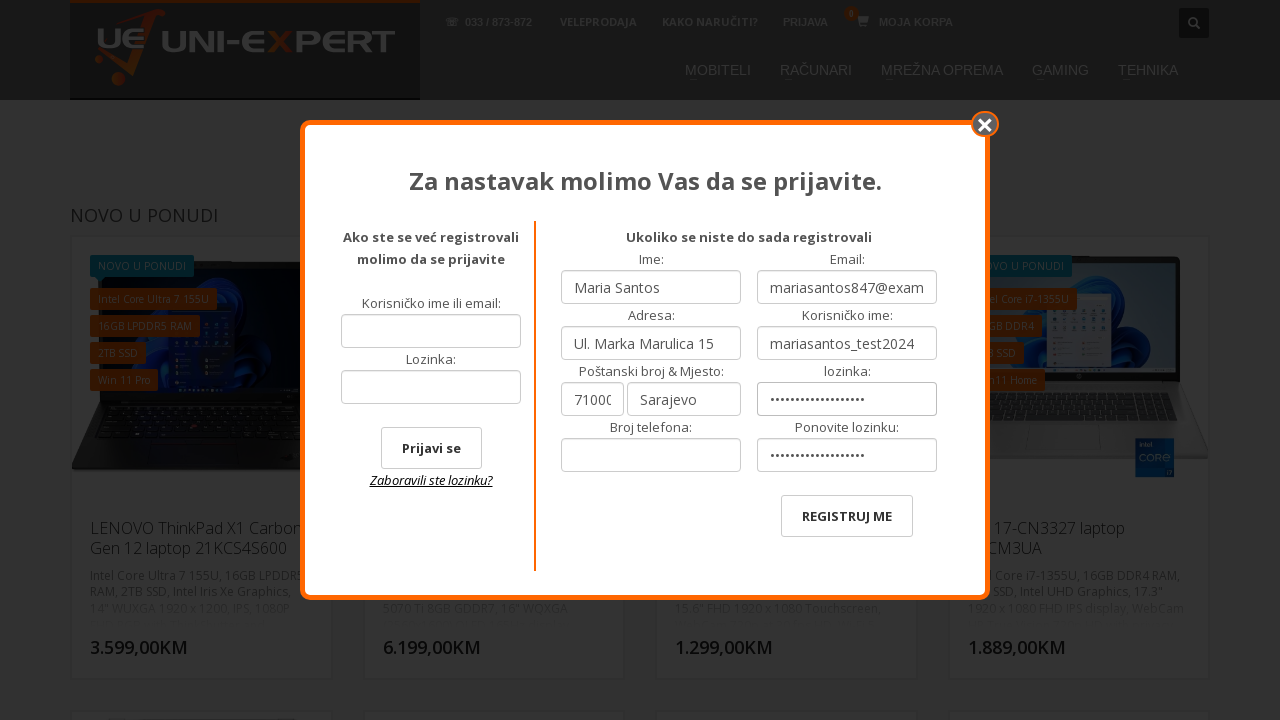

Filled phone field with '0612345678' on #phone
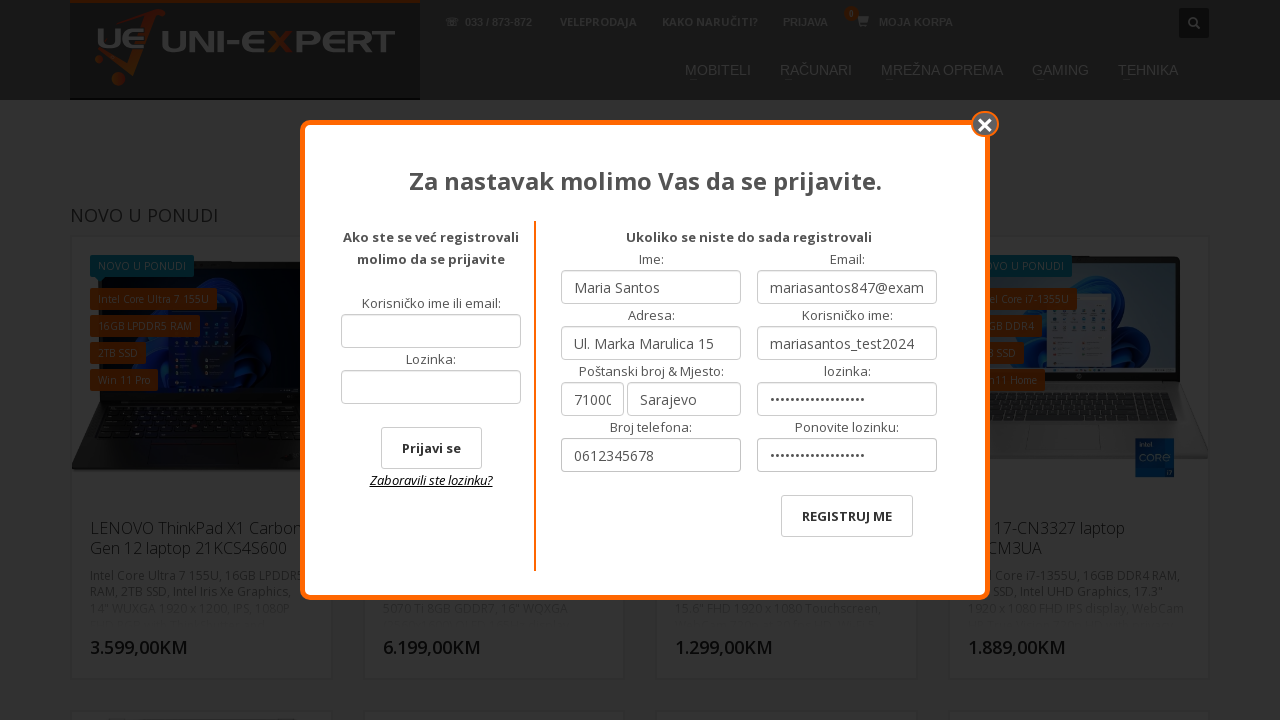

Clicked submit button to register with duplicate email at (847, 516) on #regsubmit
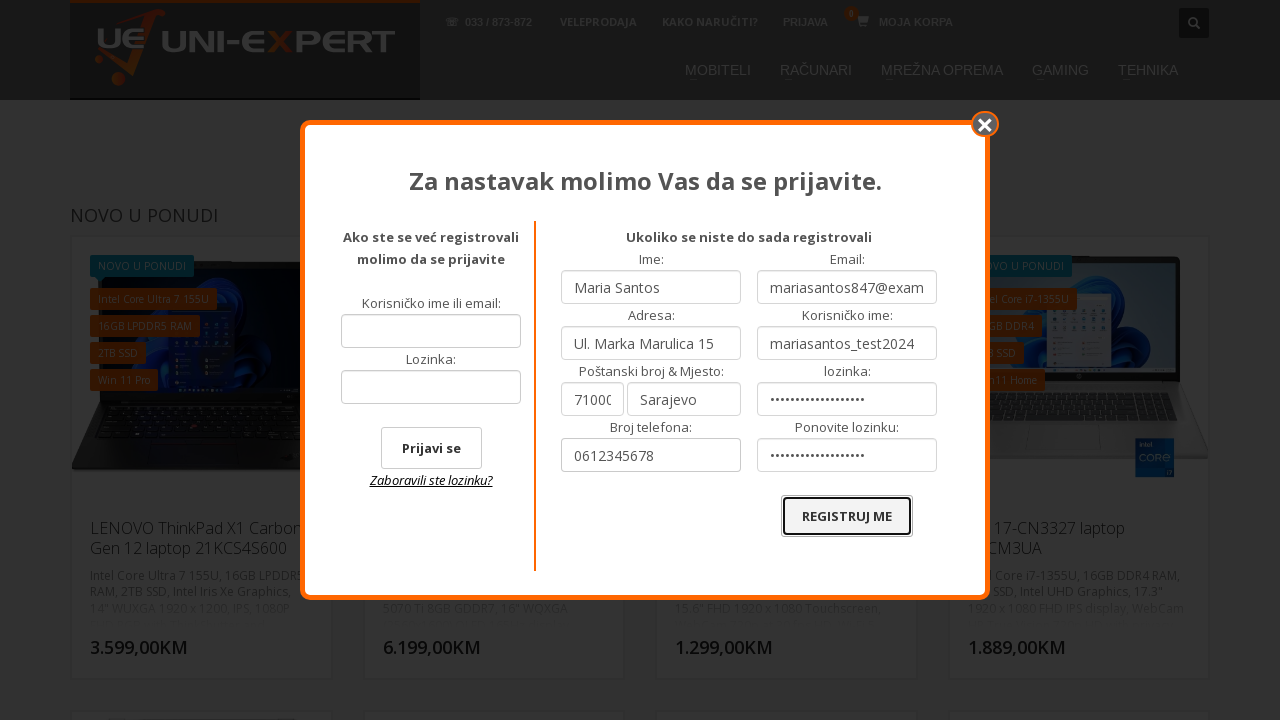

Waited 1 second for response after form submission
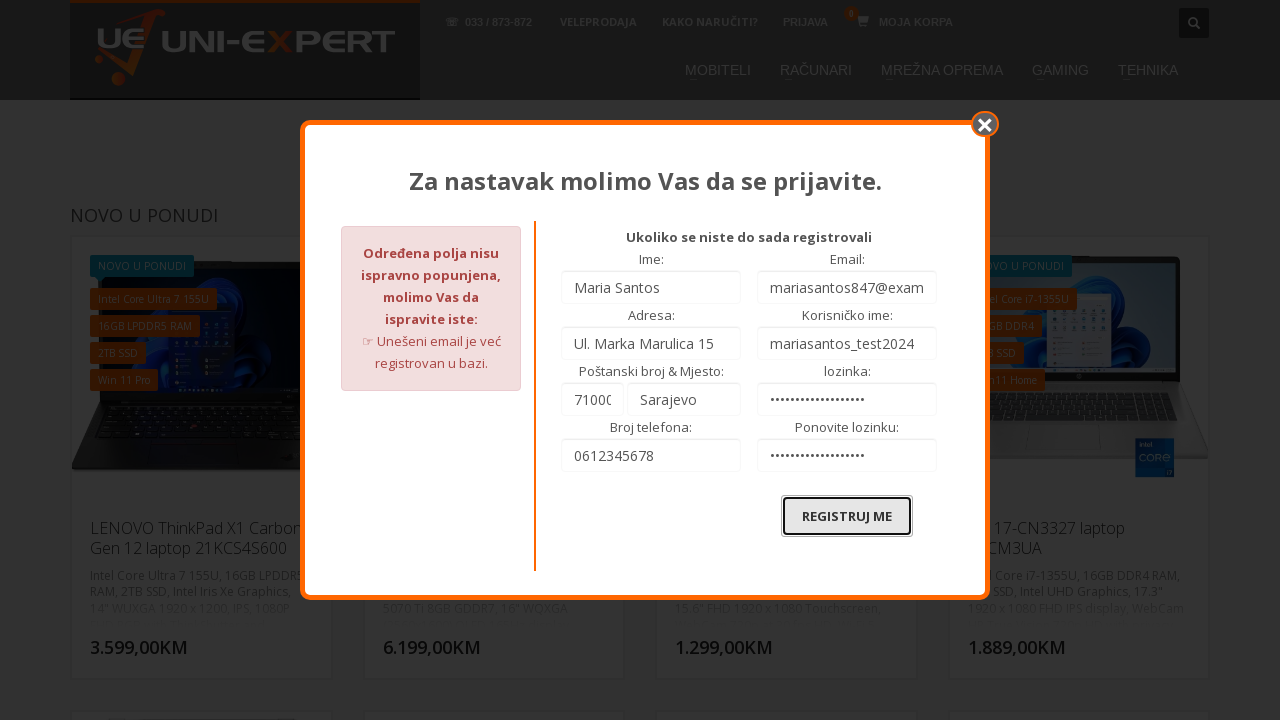

Error message for duplicate email appeared - duplicate email validation successful
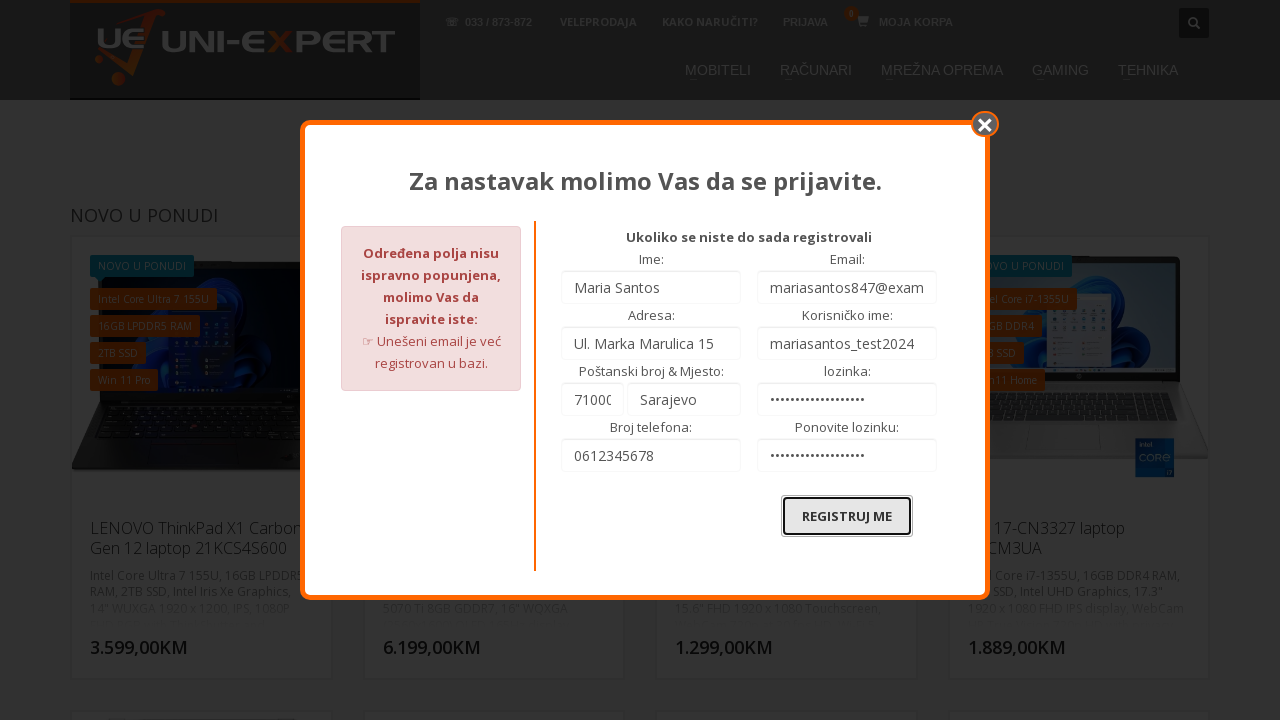

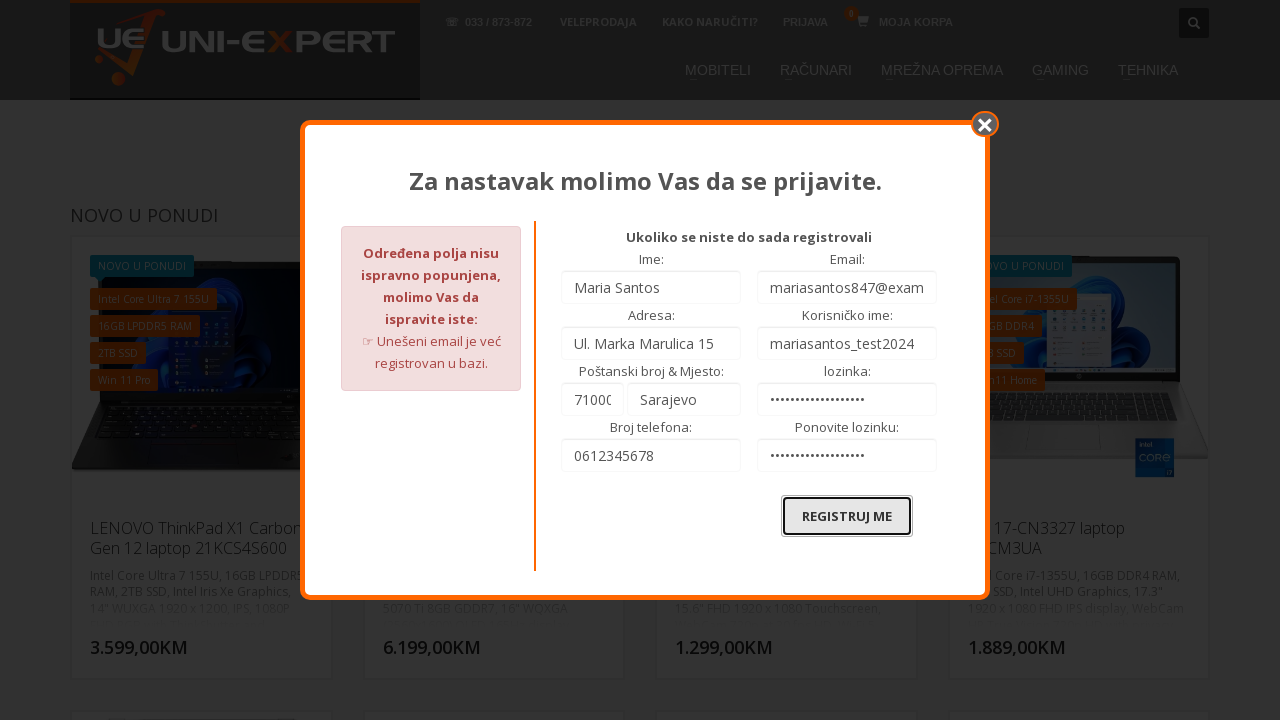